Tests drag and drop functionality on the jQuery UI droppable demo page by switching to an iframe and dragging an element to a drop target

Starting URL: http://jqueryui.com/droppable/

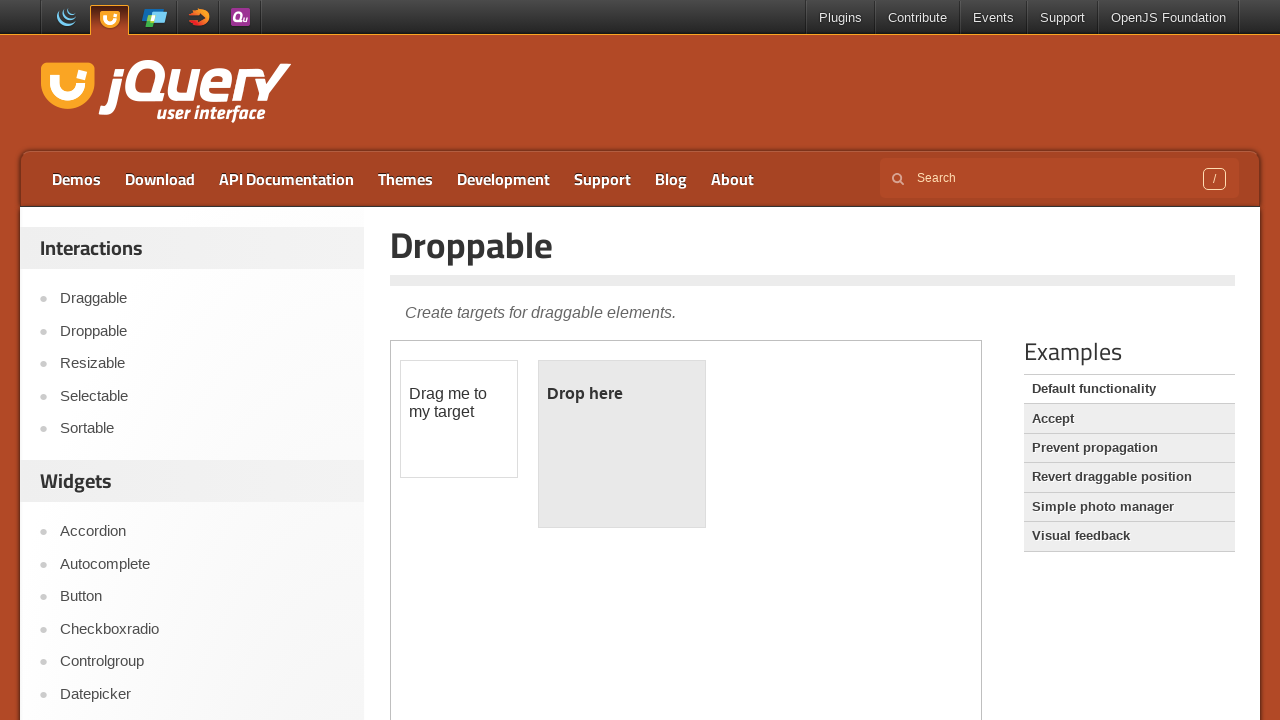

Located the demo iframe
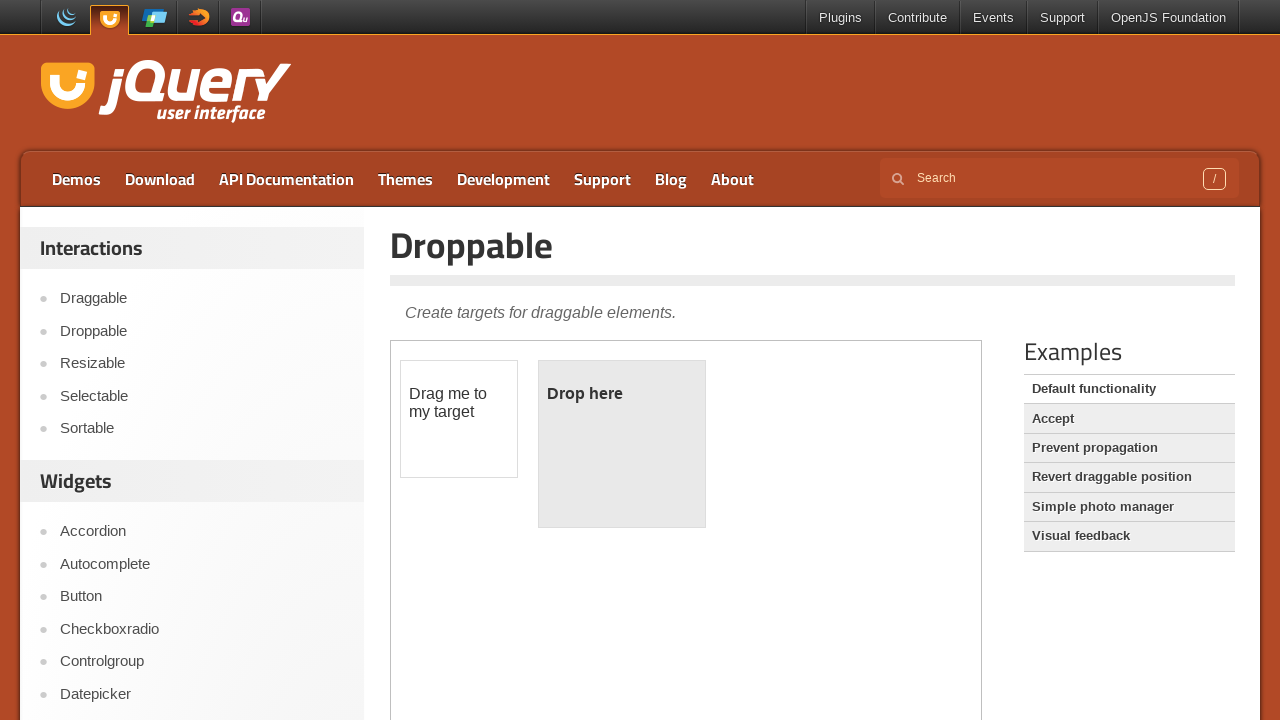

Located the draggable element with ID 'draggable' within the iframe
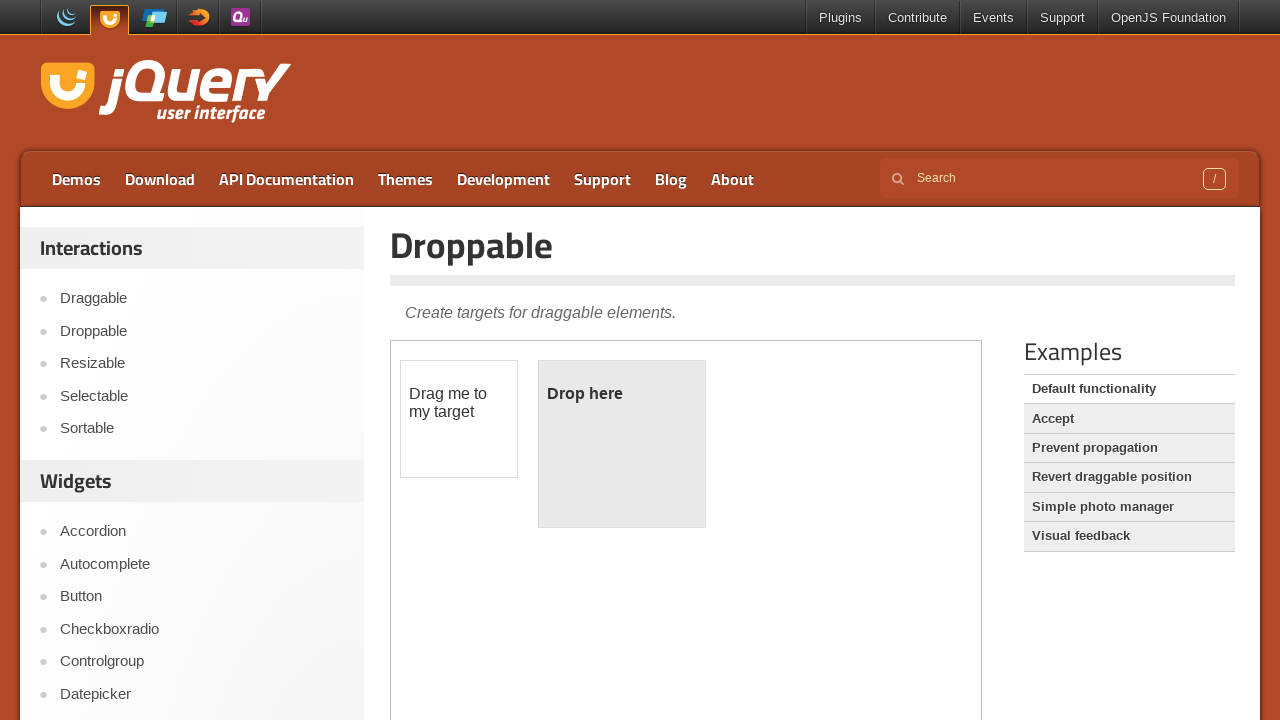

Located the droppable target element with ID 'droppable' within the iframe
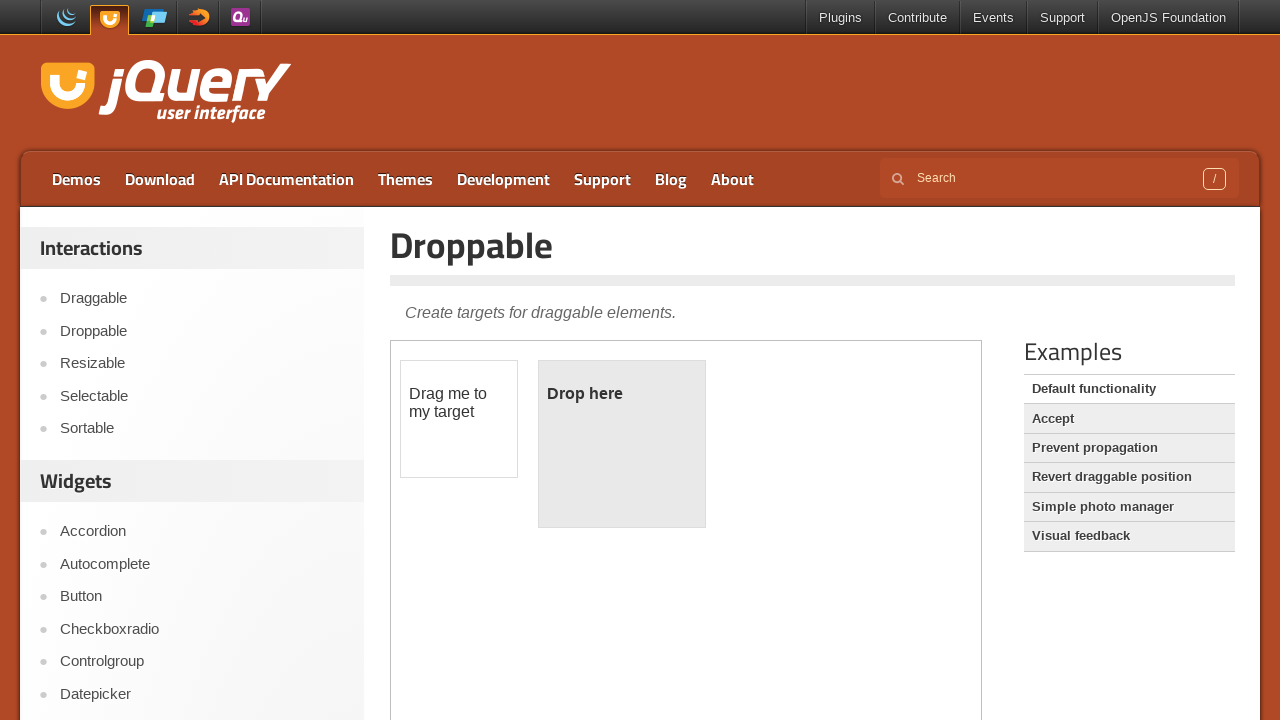

Dragged the draggable element to the droppable target at (622, 444)
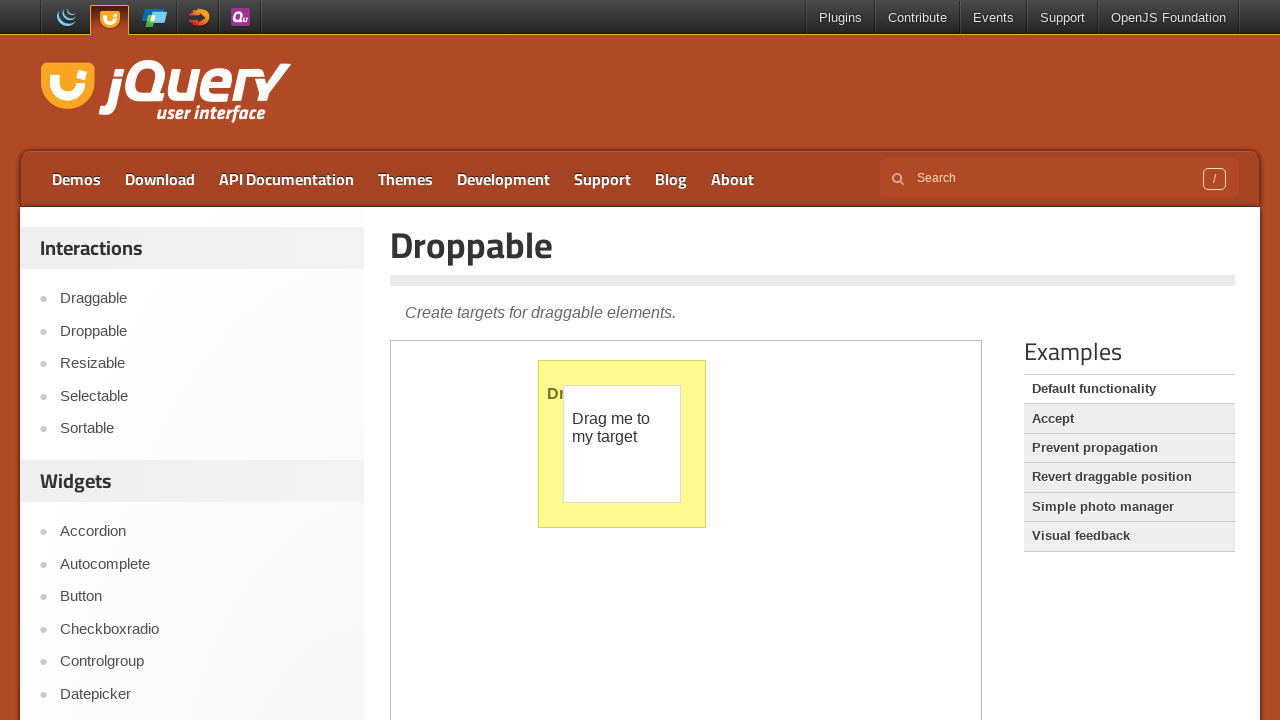

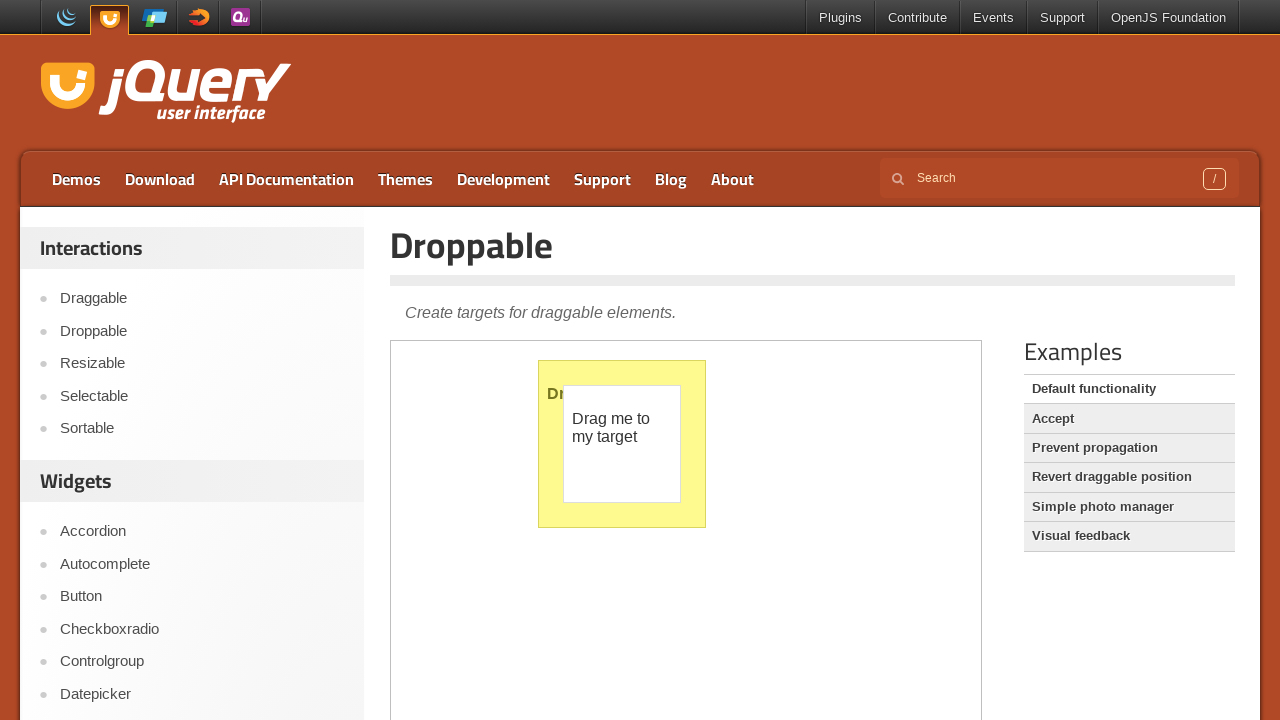